Tests the Practice Form on DemoQA by navigating to the Forms section, filling out personal information including first name, last name, email, gender selection, mobile number, and date of birth picker.

Starting URL: https://demoqa.com/

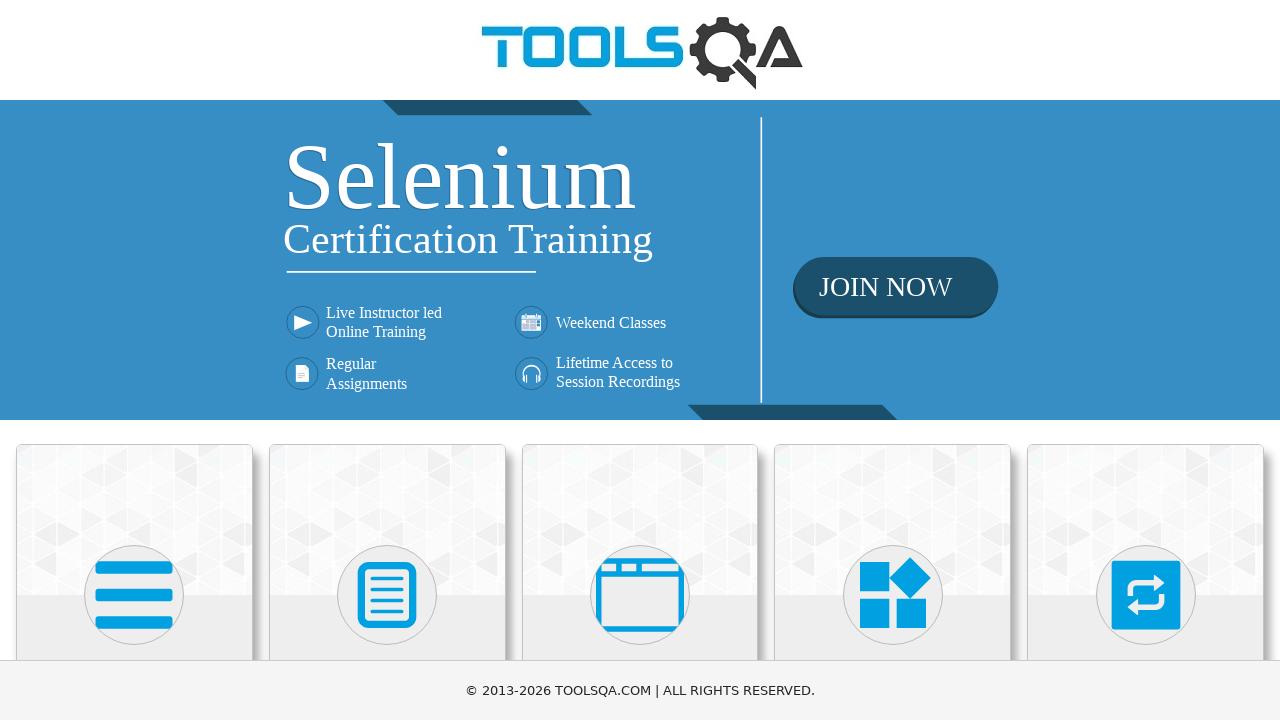

Clicked on Forms menu at (387, 360) on xpath=//h5[text()='Forms']
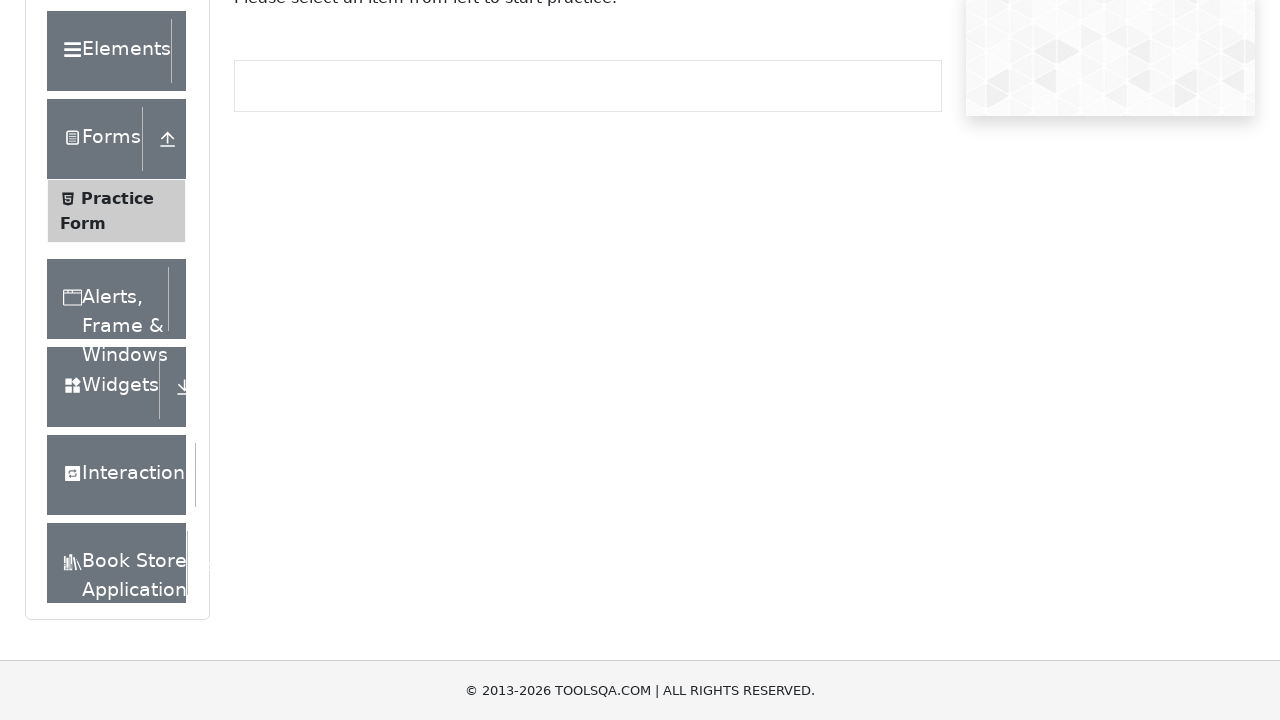

Clicked on Practice Form submenu at (117, 336) on xpath=//span[text()='Practice Form']
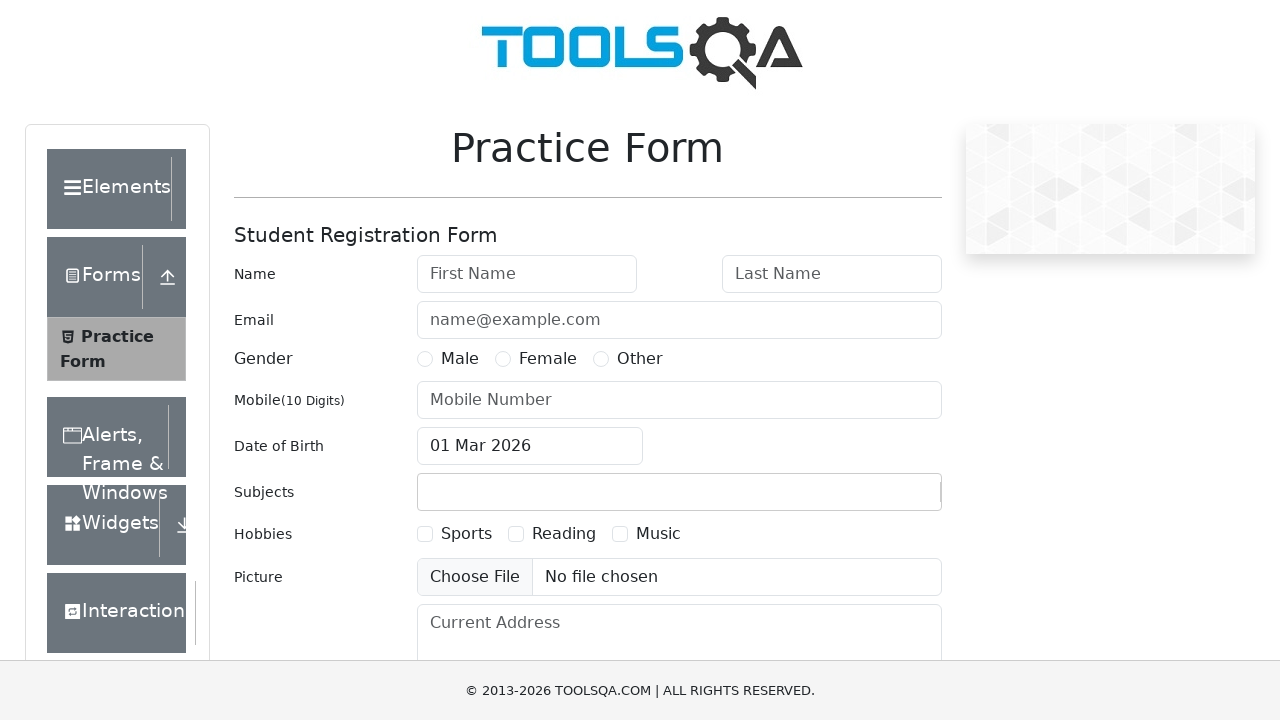

Filled first name field with 'Dobre' on #firstName
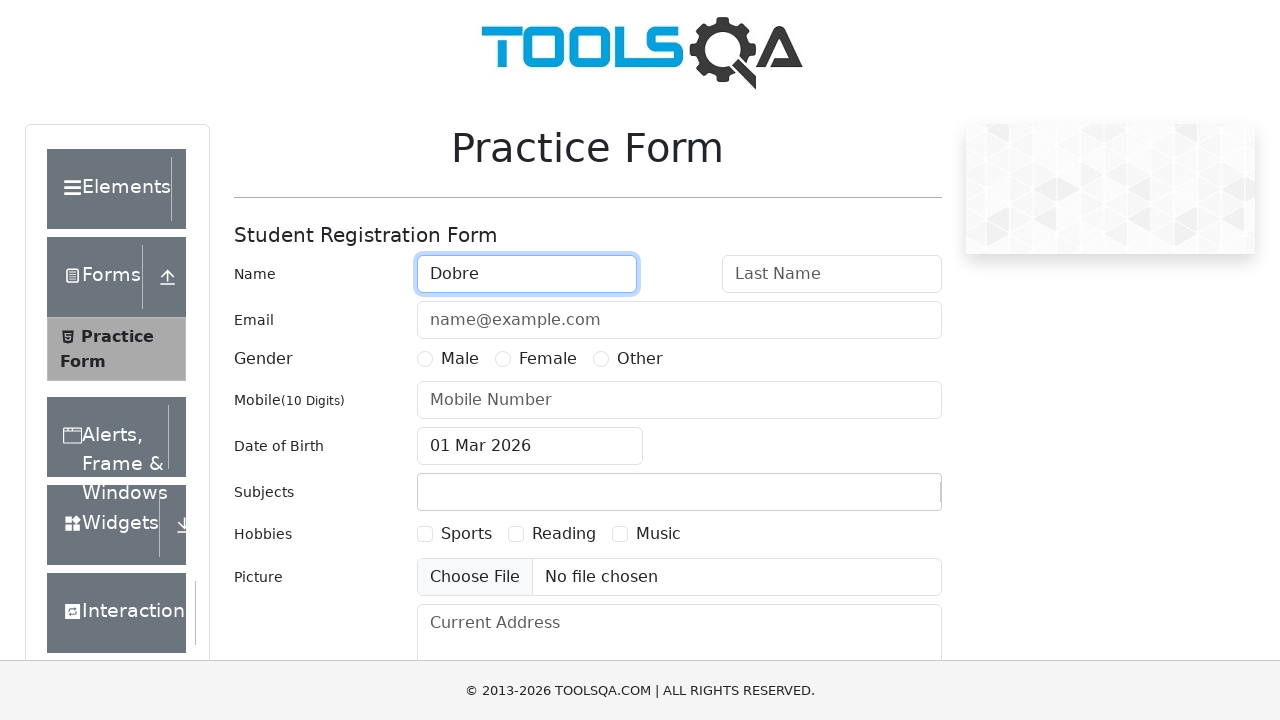

Filled last name field with 'Magda' on #lastName
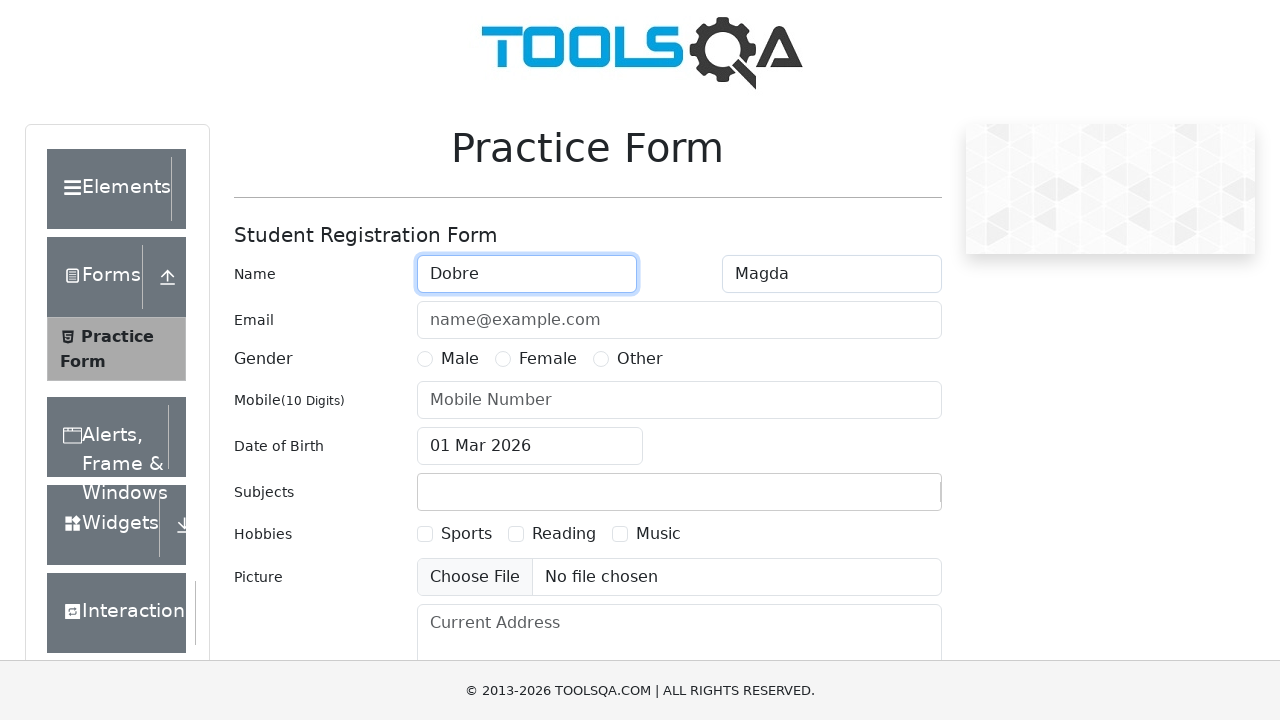

Filled email field with 'Magda@gmail.com' on #userEmail
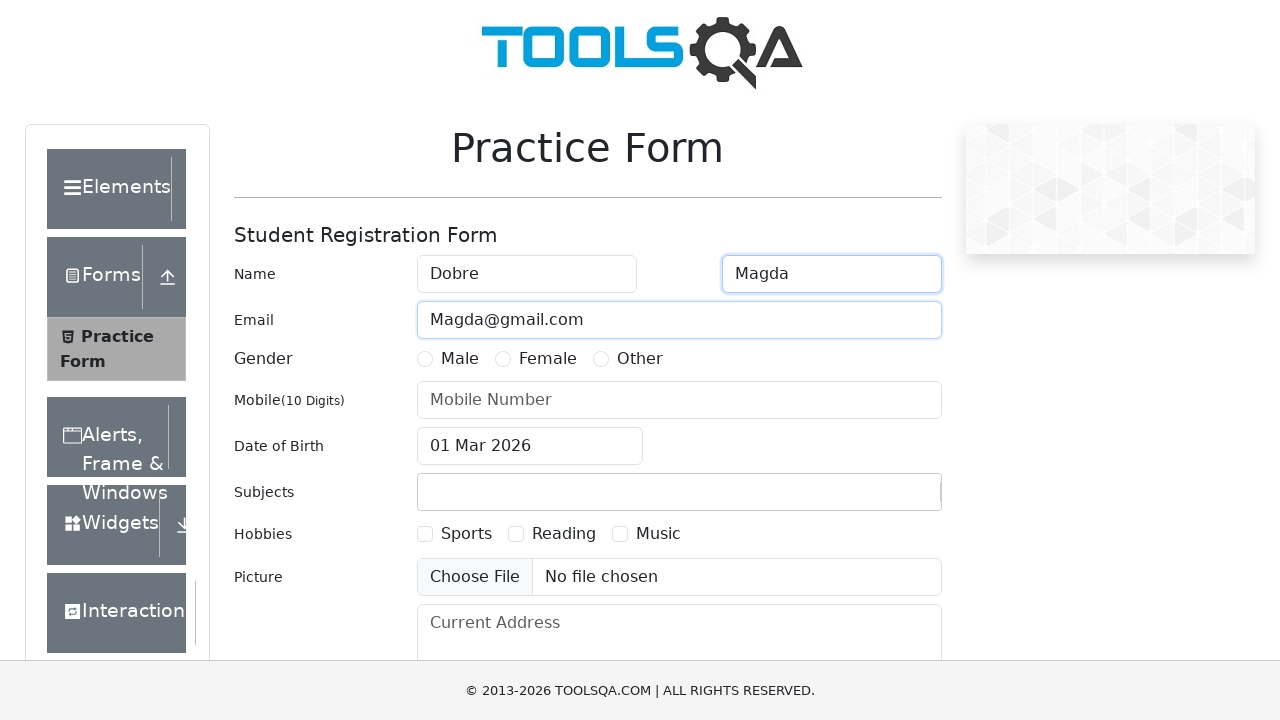

Selected Male gender option at (448, 359) on xpath=//input[@name='gender'][@value='Male']/..
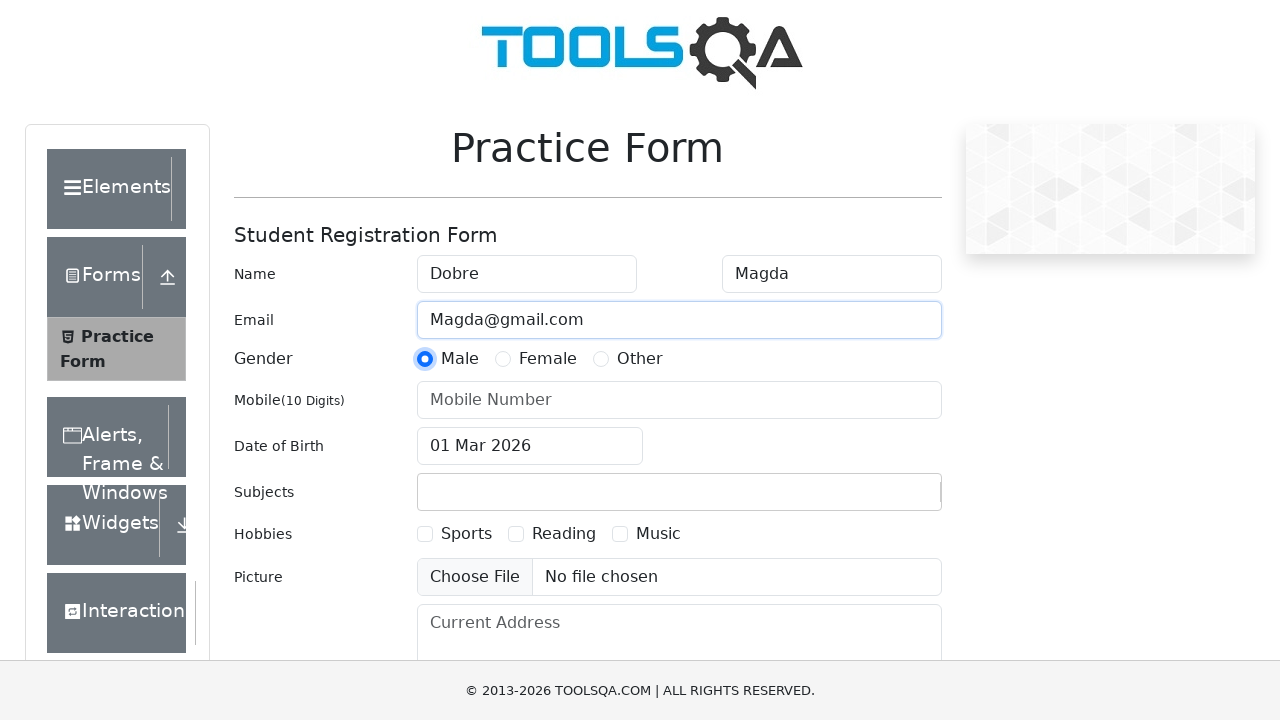

Filled mobile number field with '0745698712' on #userNumber
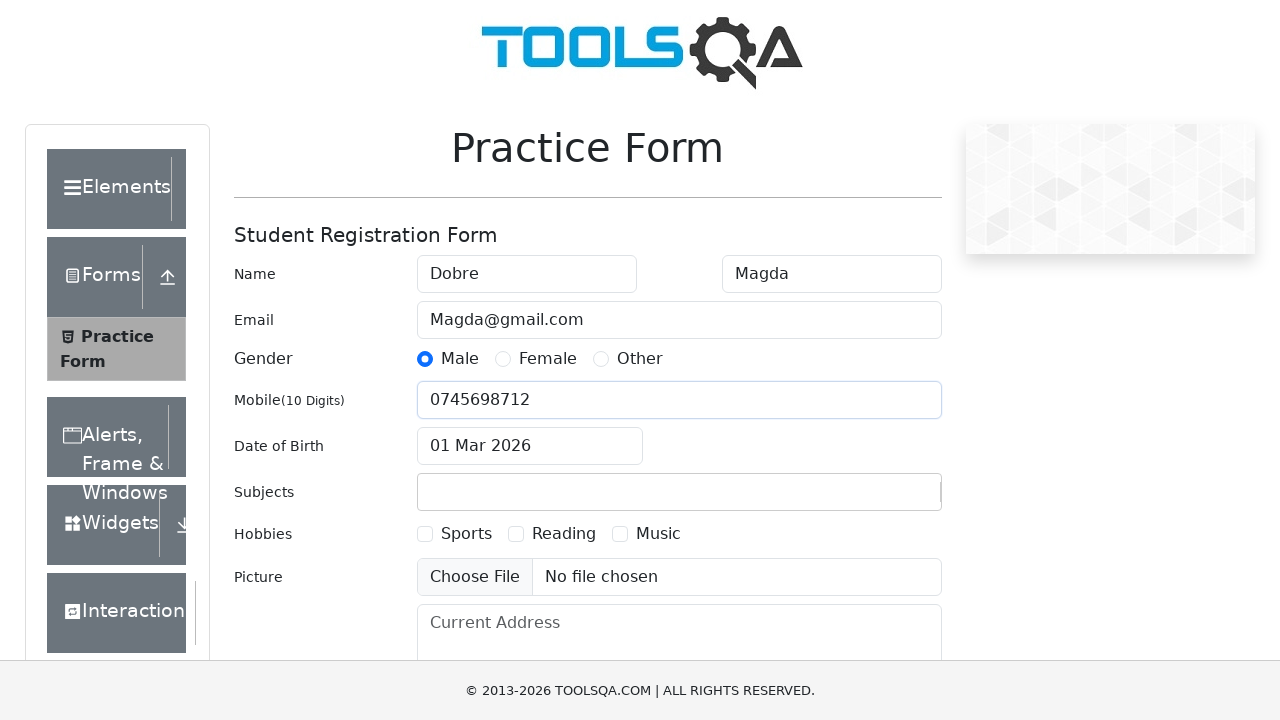

Clicked on date of birth input to open date picker at (530, 446) on #dateOfBirthInput
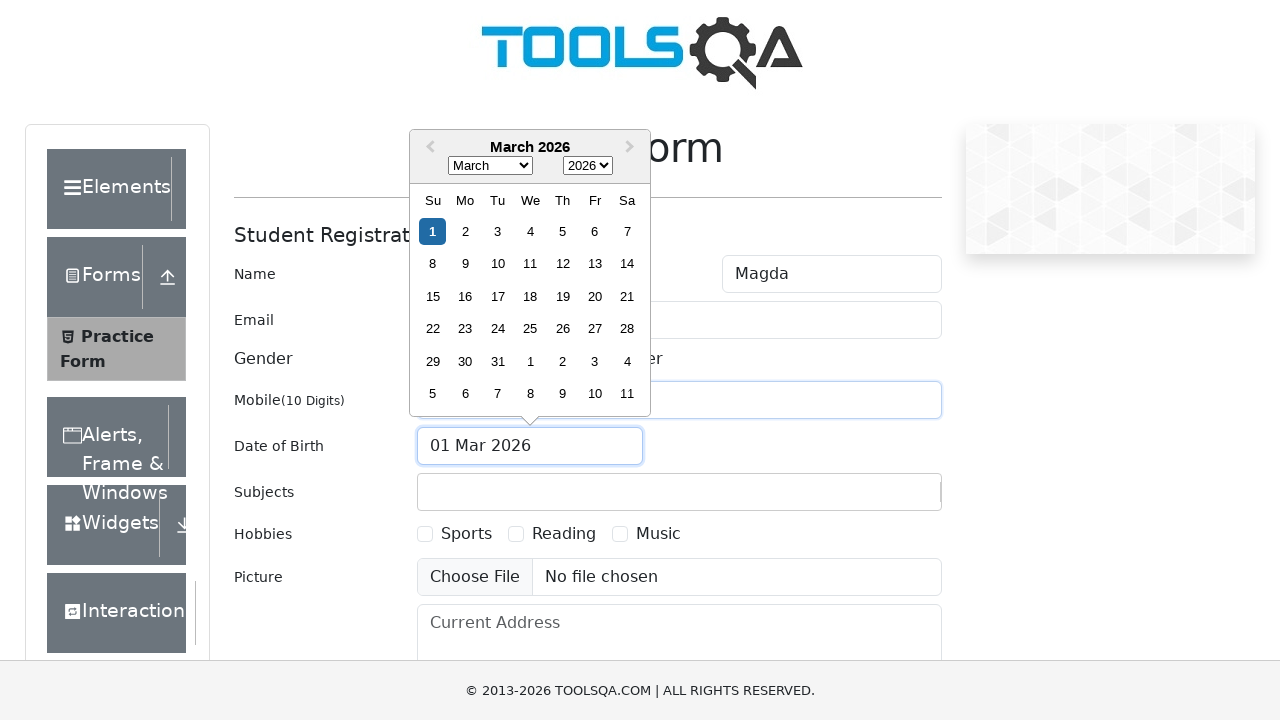

Selected January from month dropdown on .react-datepicker__month-select
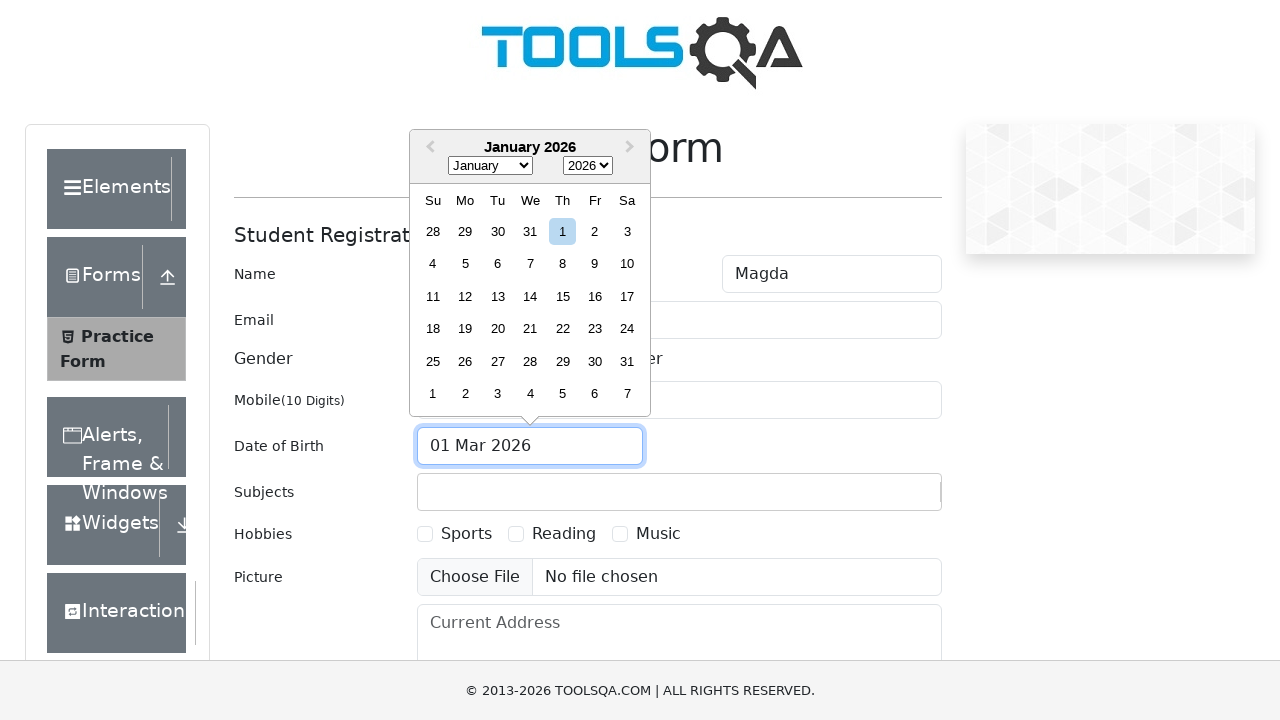

Selected 2030 from year dropdown on .react-datepicker__year-select
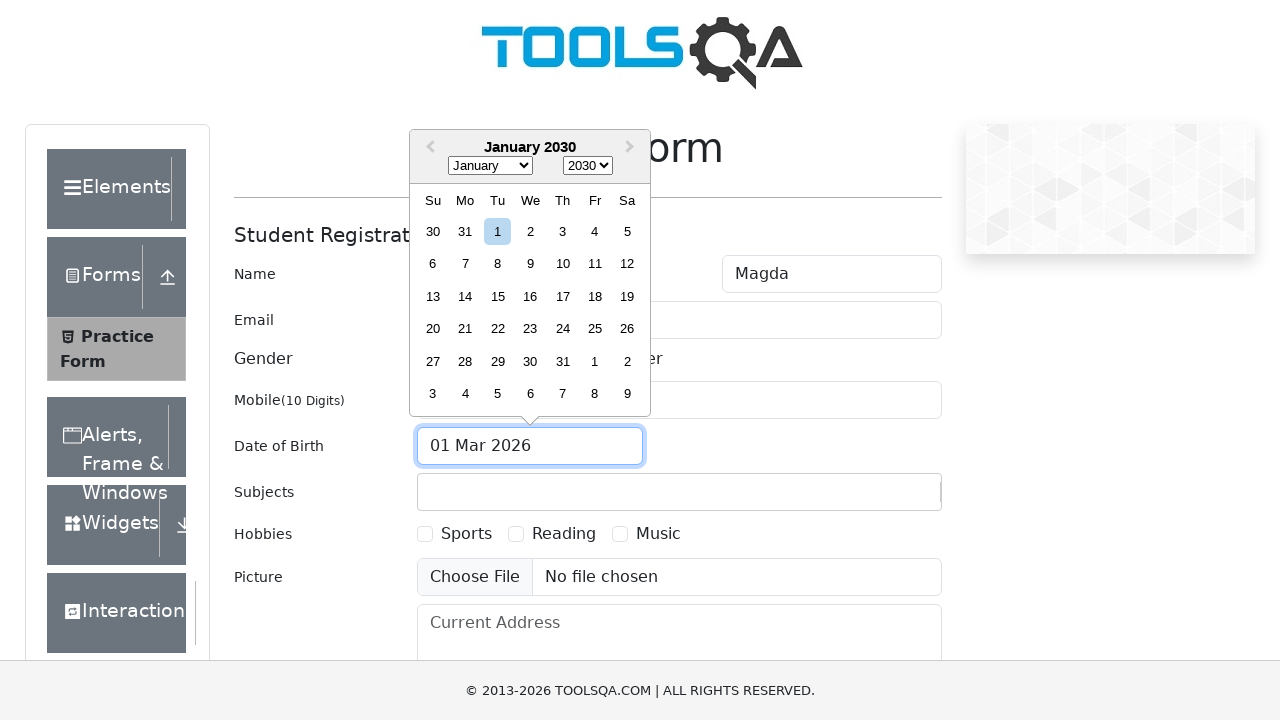

Selected day 15 from the date picker at (498, 296) on xpath=//div[@class='react-datepicker__month']//div[not(contains(@class,'outside-
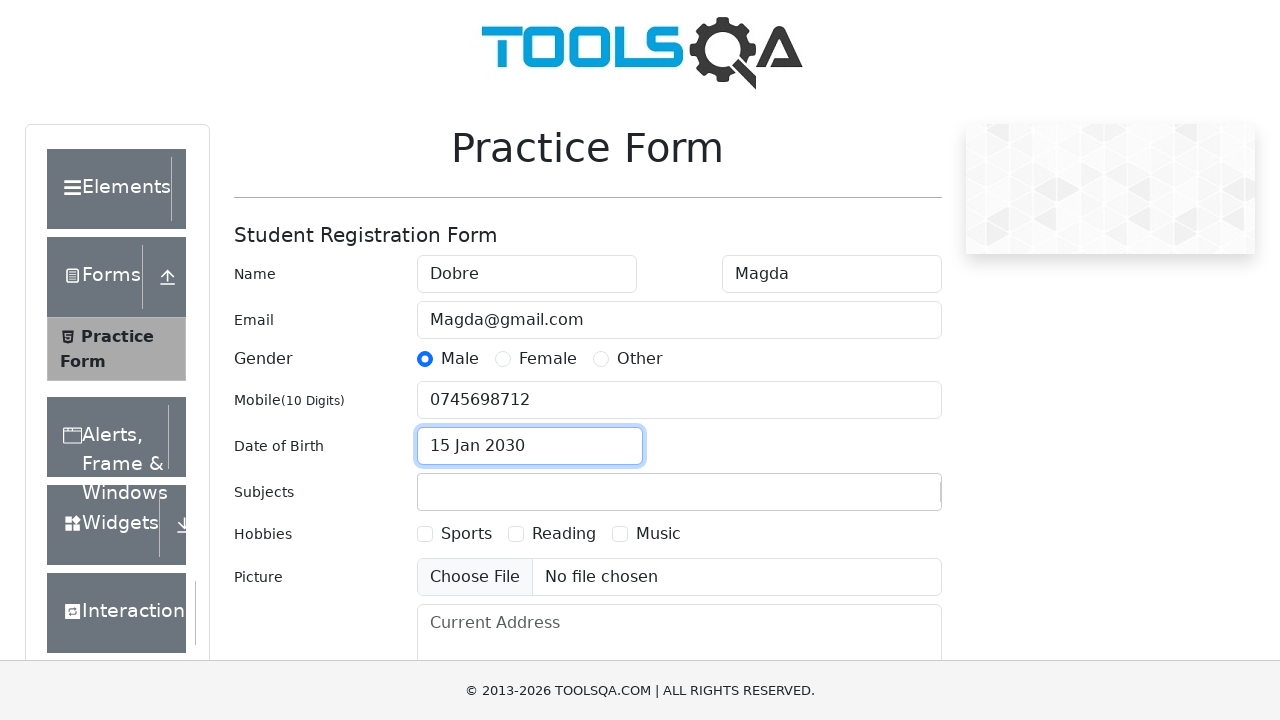

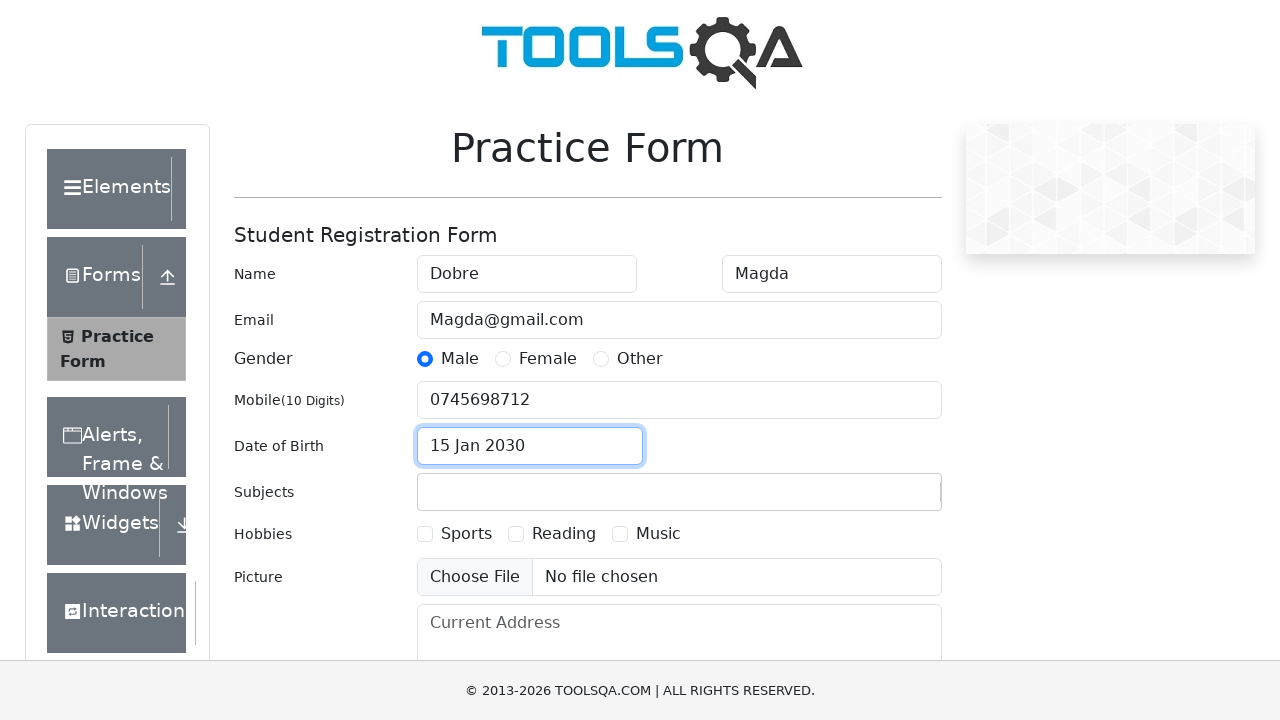